Tests dynamic input enabling by clicking a button and verifying the message that appears

Starting URL: https://the-internet.herokuapp.com/dynamic_controls

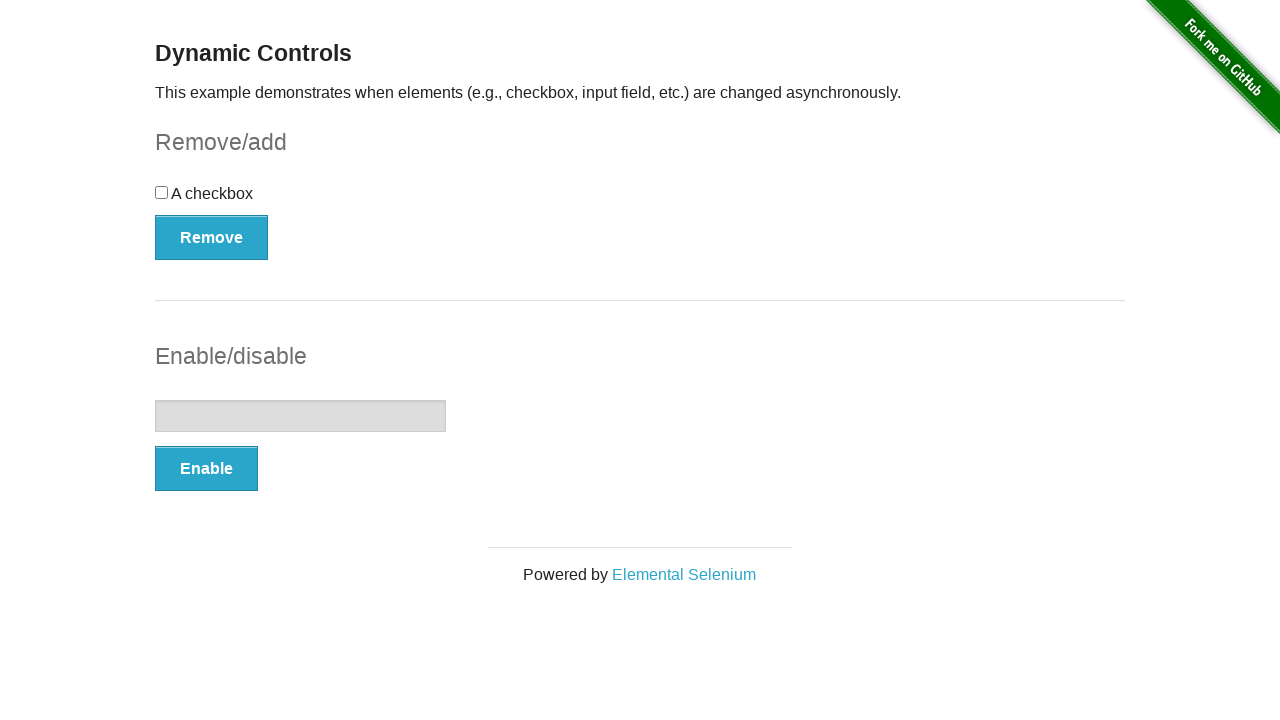

Navigated to dynamic controls page
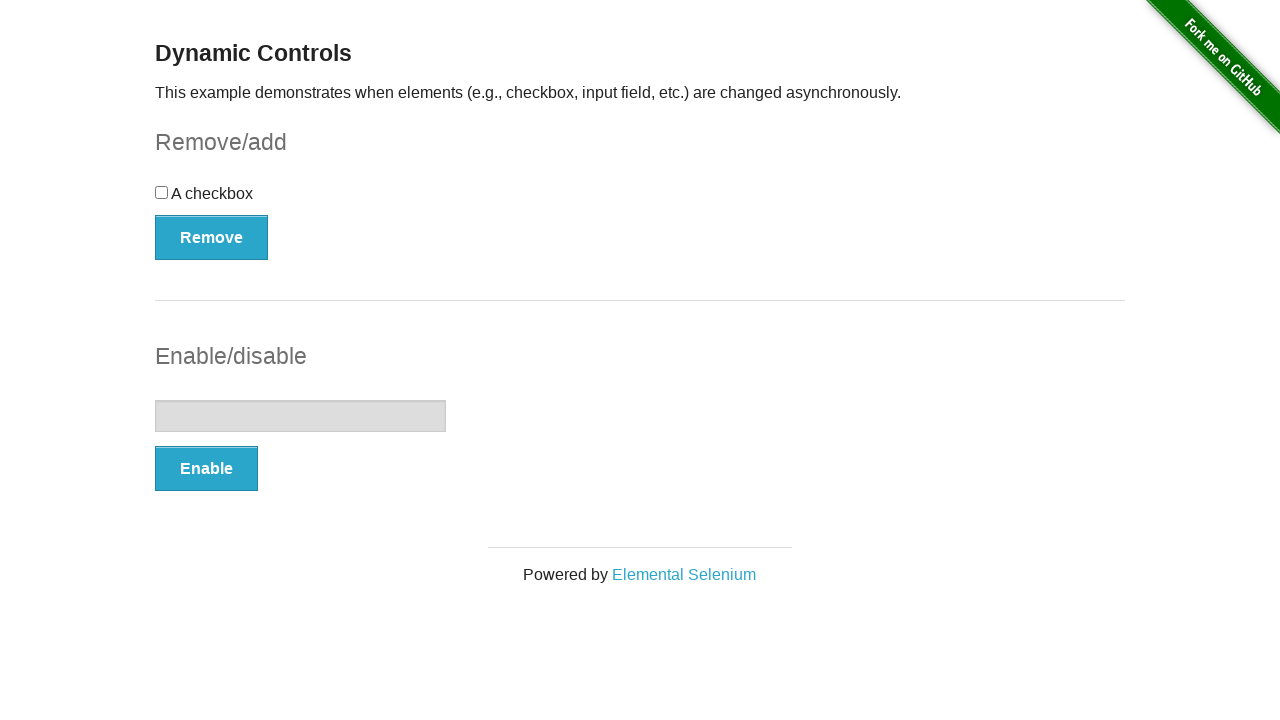

Clicked button to enable input at (206, 469) on button[onclick='swapInput()']
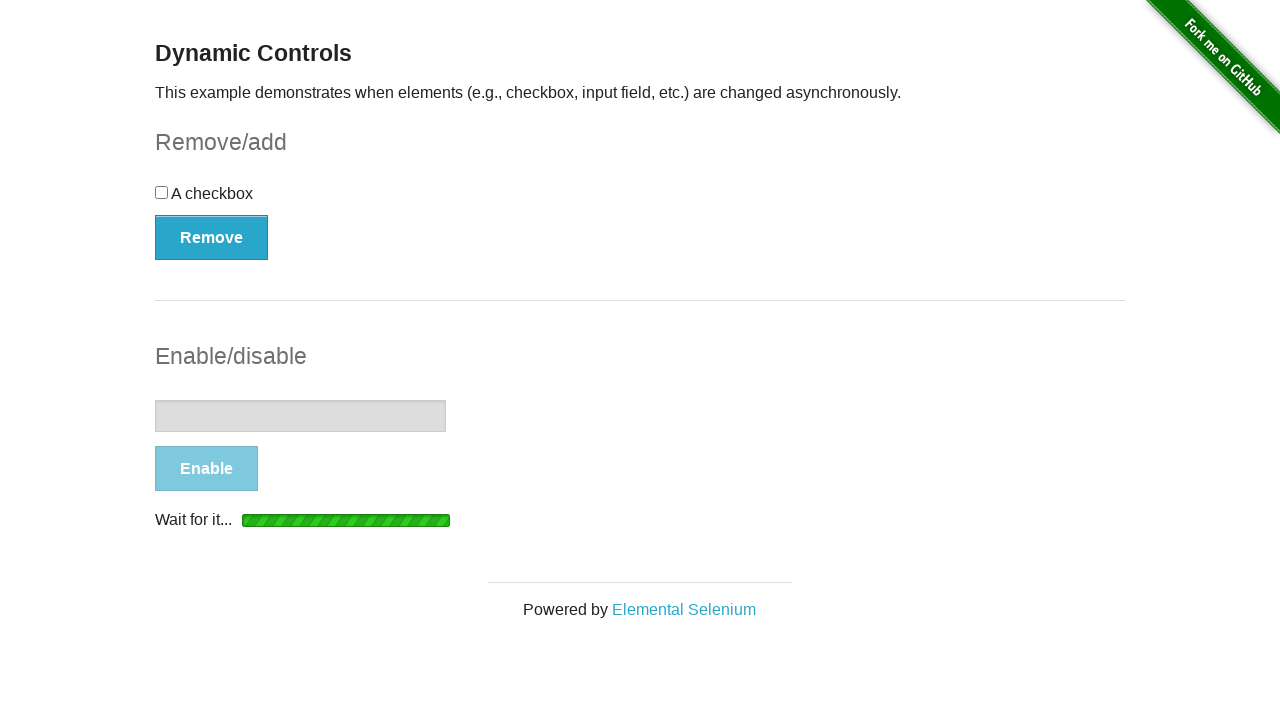

Message element appeared after clicking button
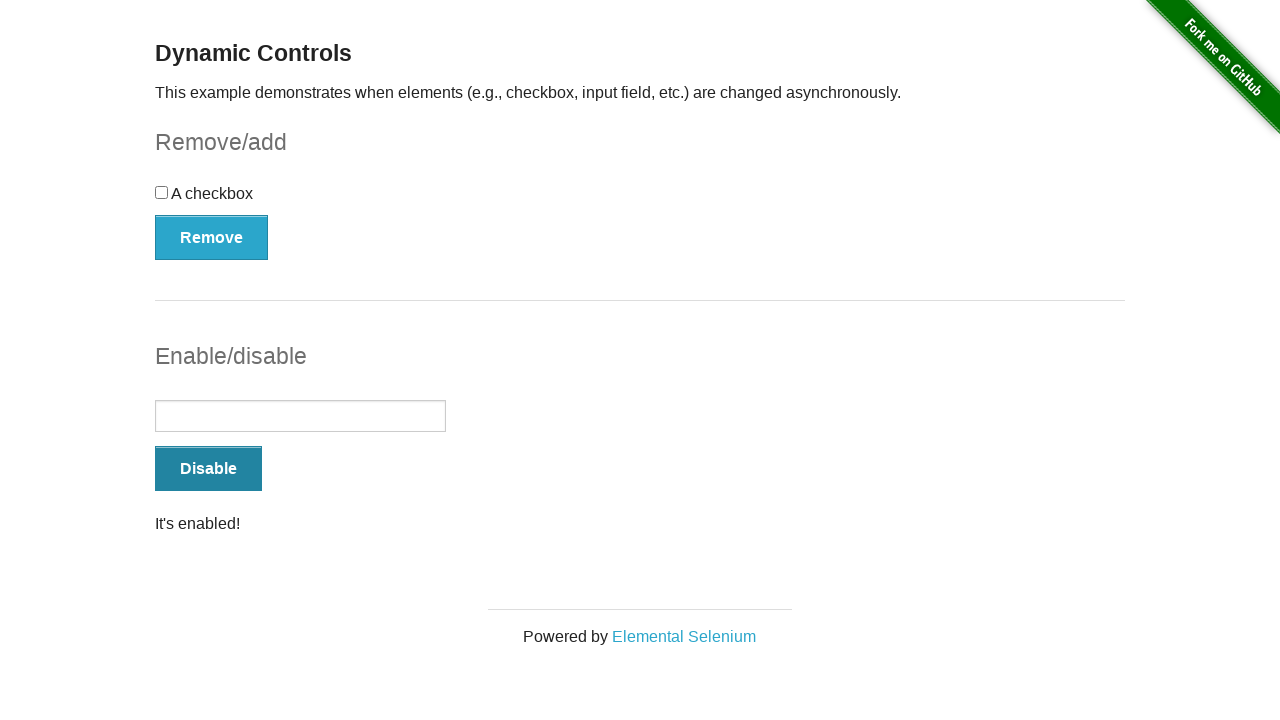

Verified message text: It's enabled!
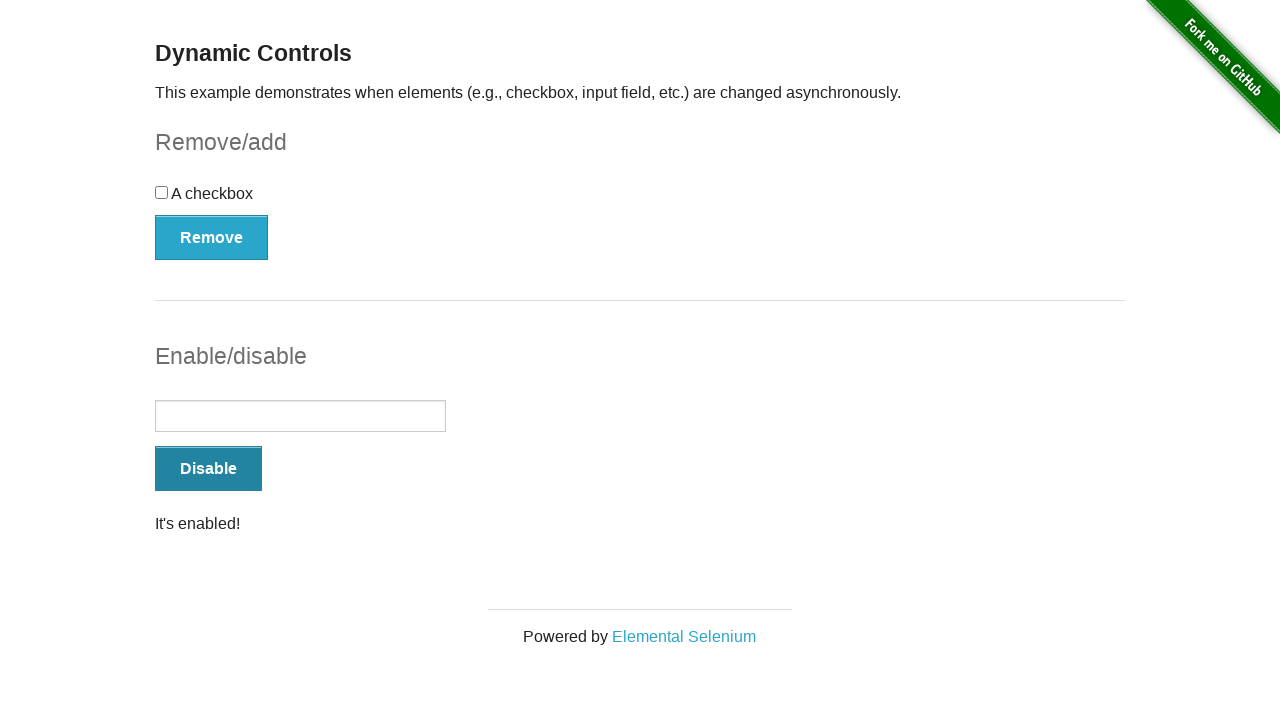

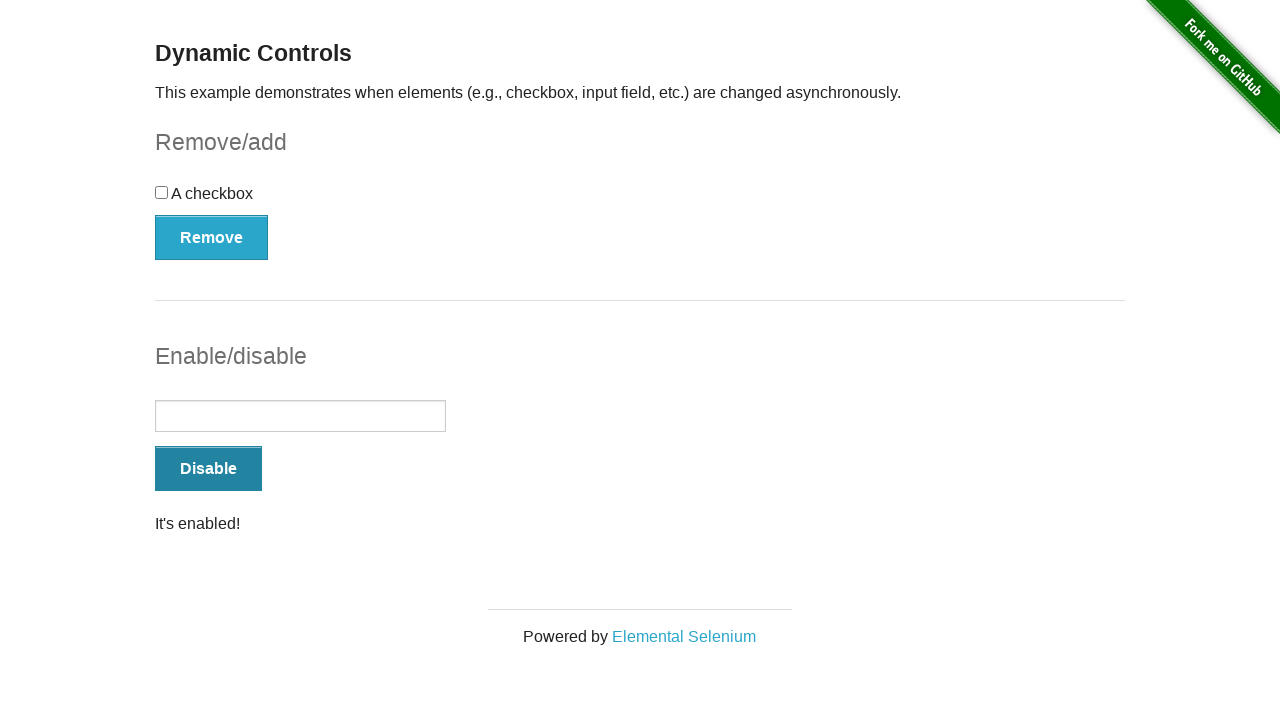